Navigates to Rediff homepage and verifies the page loads by checking the title

Starting URL: https://www.rediff.com/

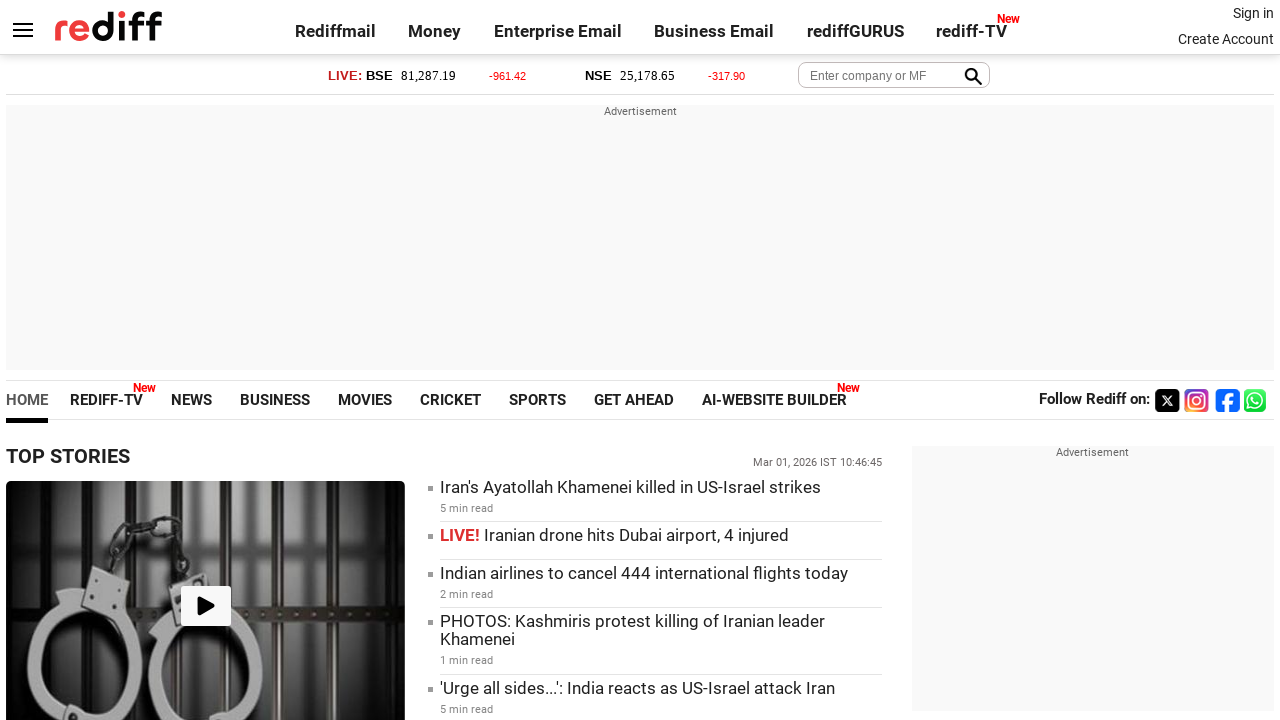

Navigated to Rediff homepage
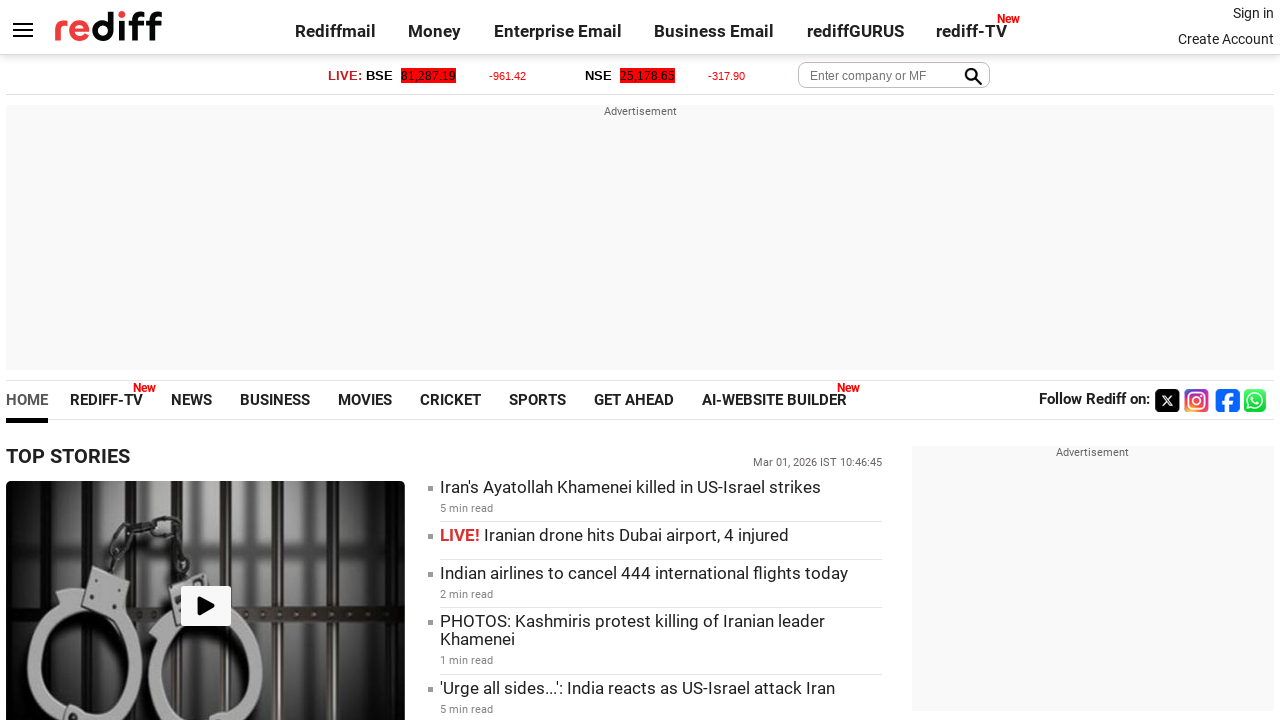

Page DOM content loaded
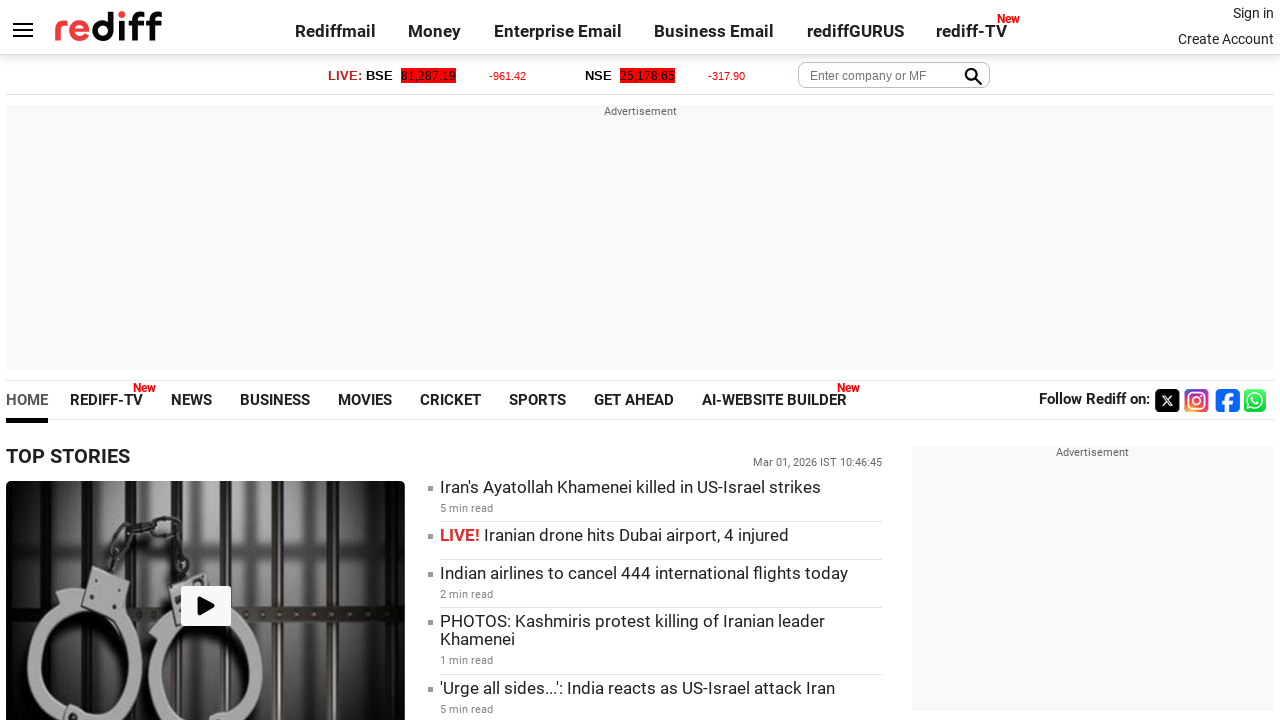

Retrieved page title: Rediff.com: News | Rediffmail | Stock Quotes | Rediff Gurus
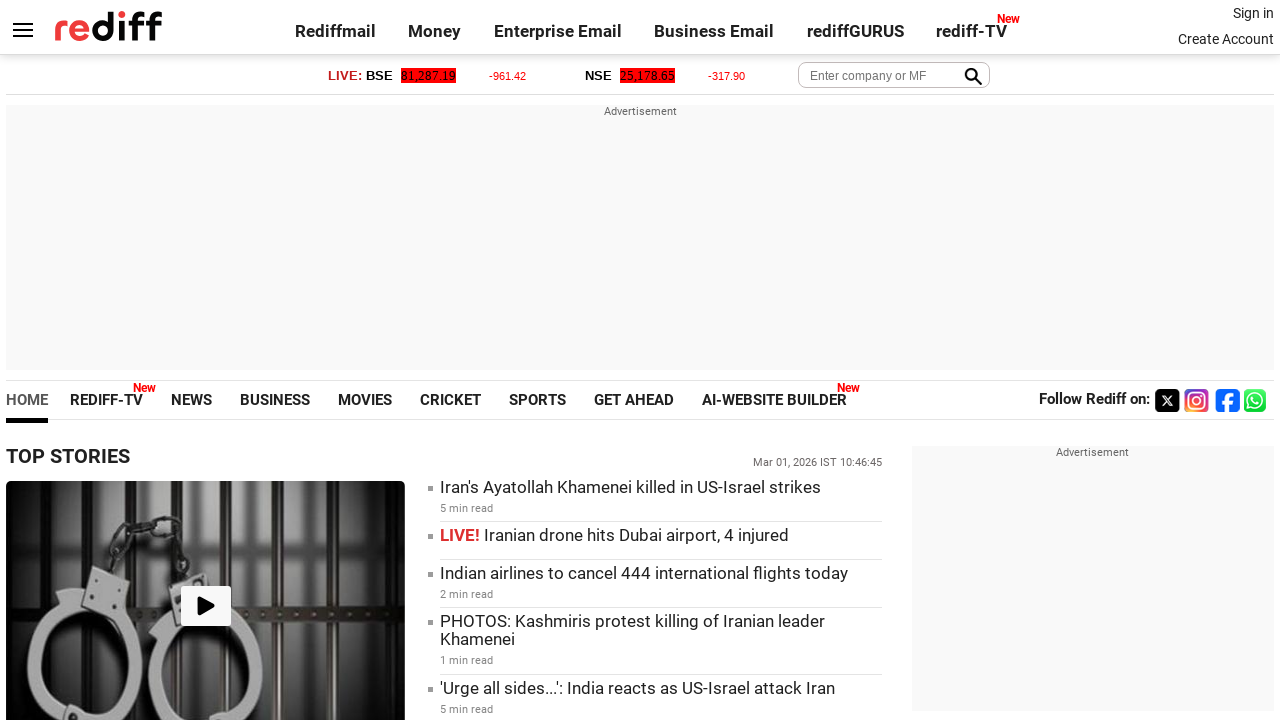

Verified page title is not empty
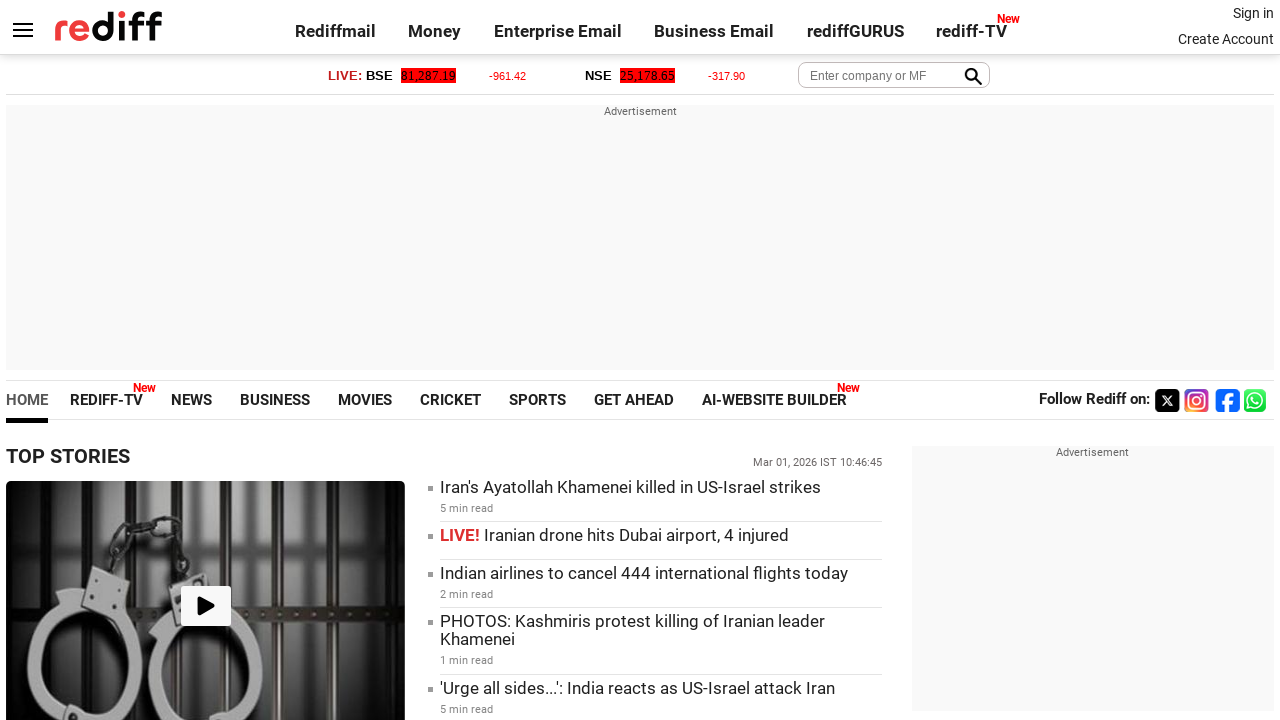

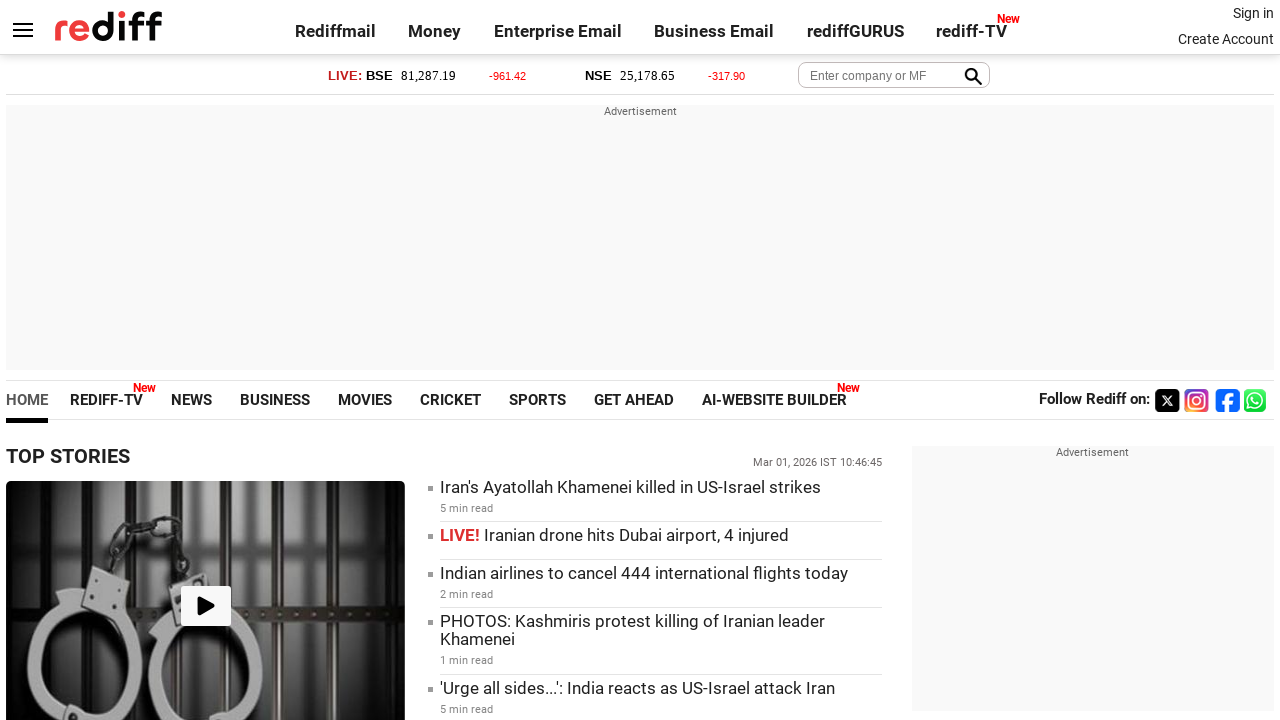